Tests navigation by clicking on links from the main page, checking the page title for "download" content, and conditionally navigating to click another link.

Starting URL: https://the-internet.herokuapp.com/

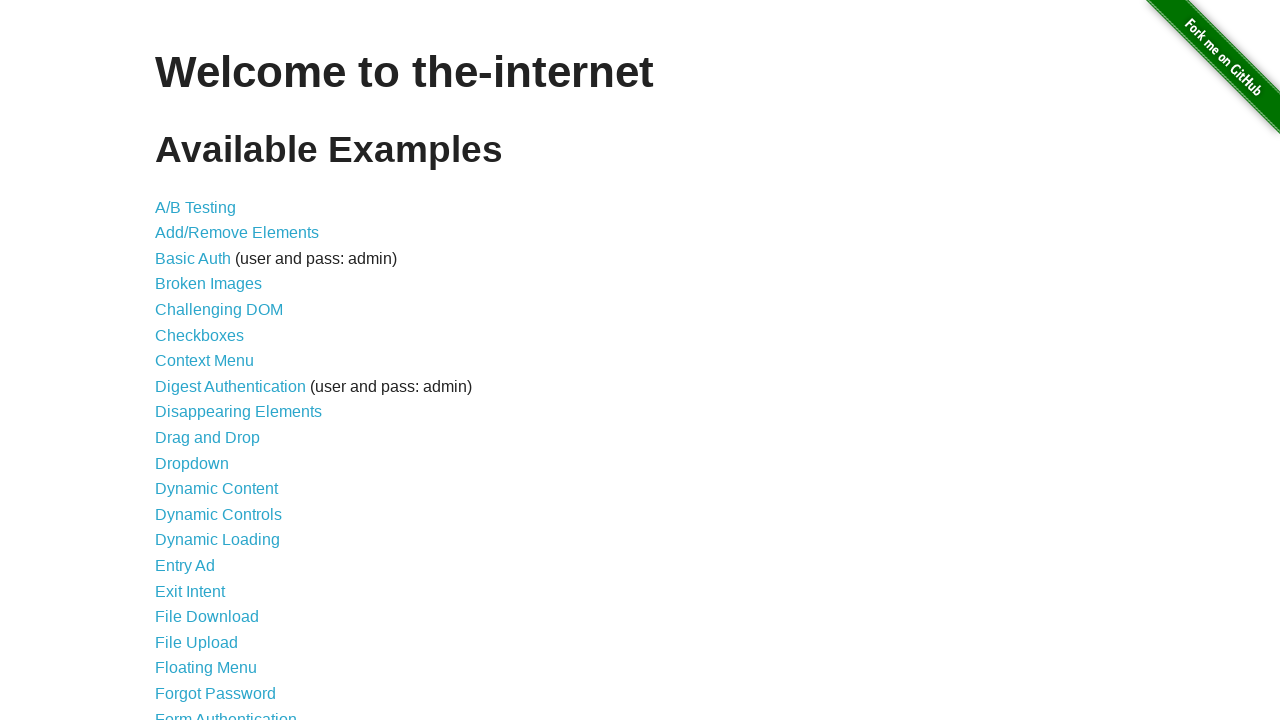

Clicked on the 14th link (File Download link) in the content list at (218, 540) on xpath=//*[@id='content']/ul/li[14]/a
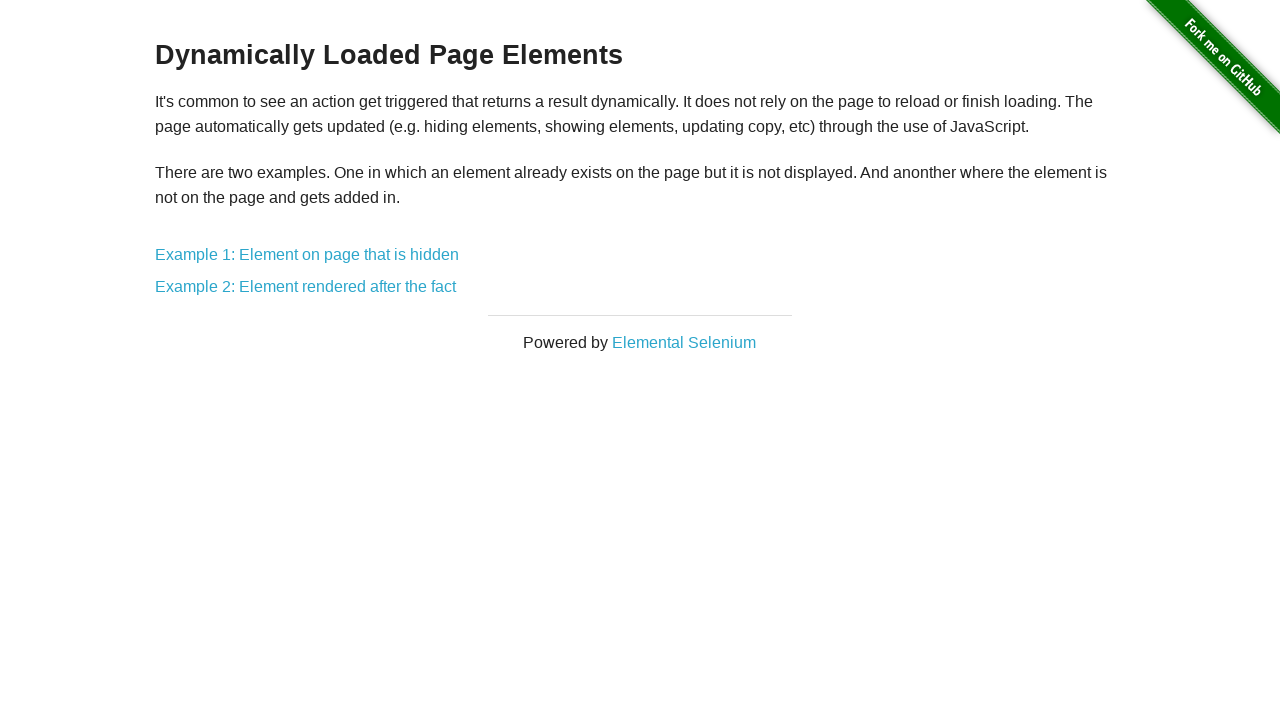

Retrieved page title: 'The Internet'
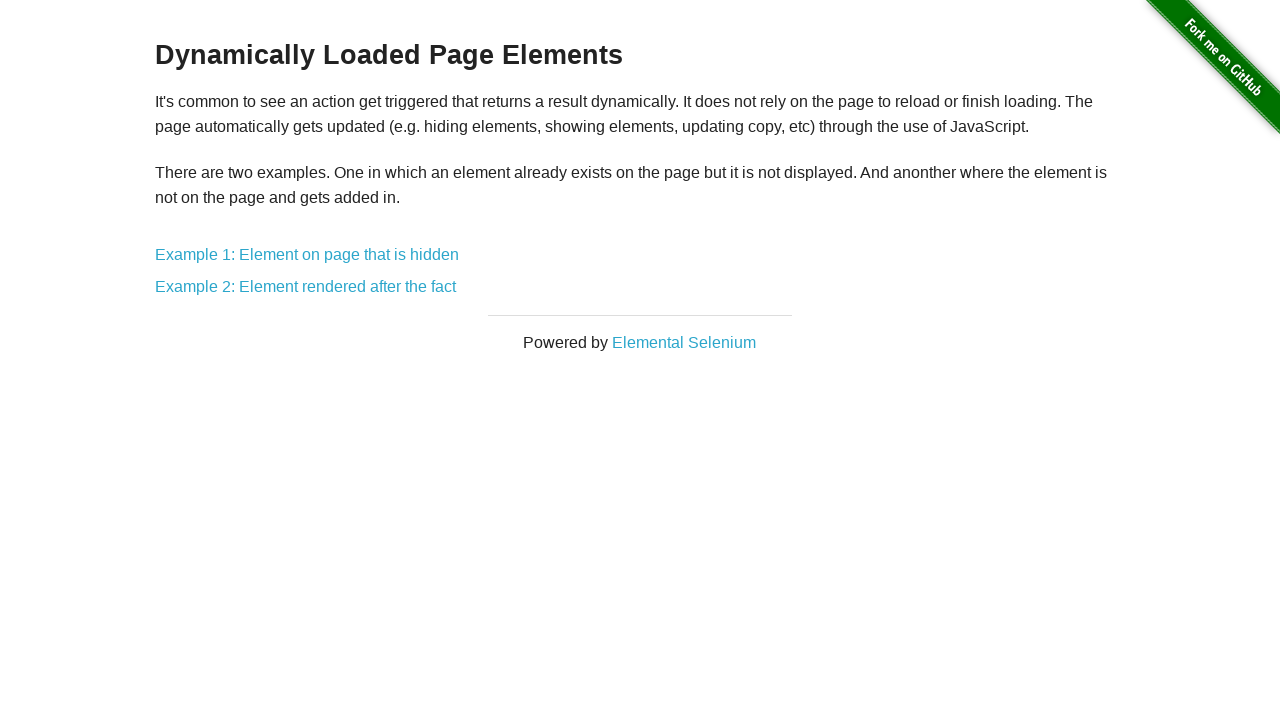

Page title does not contain 'download' - conditional block skipped
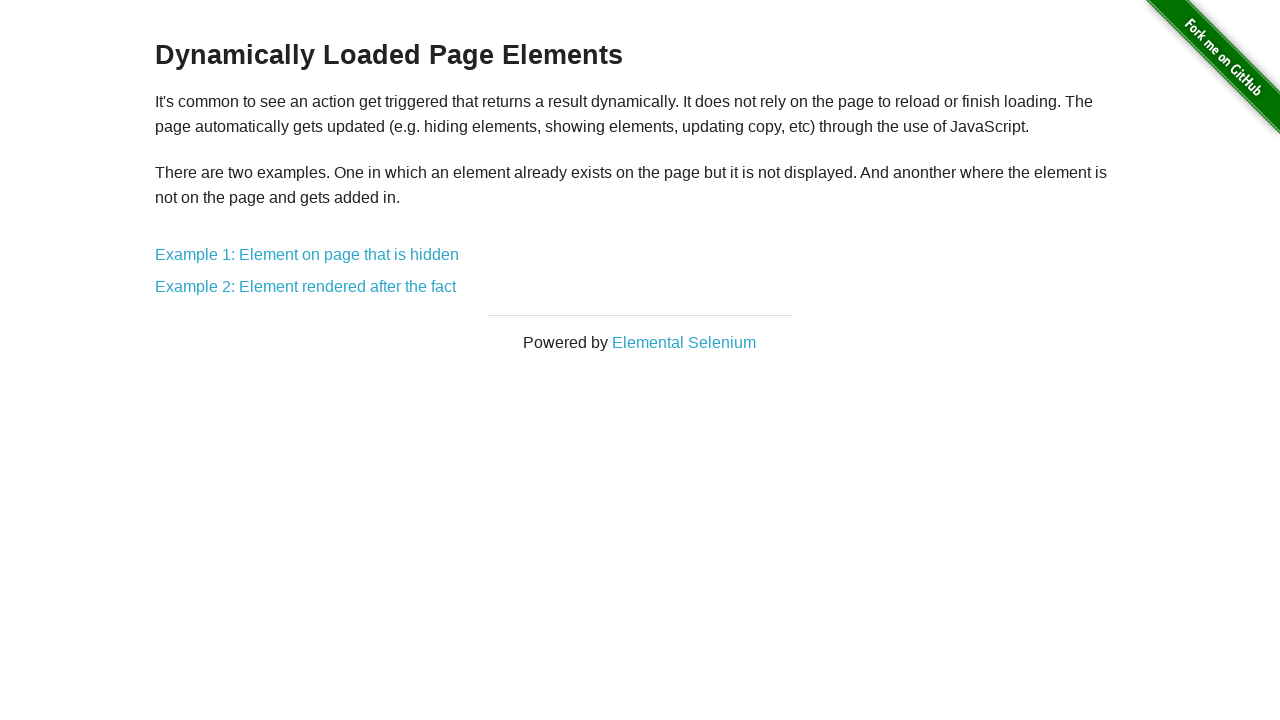

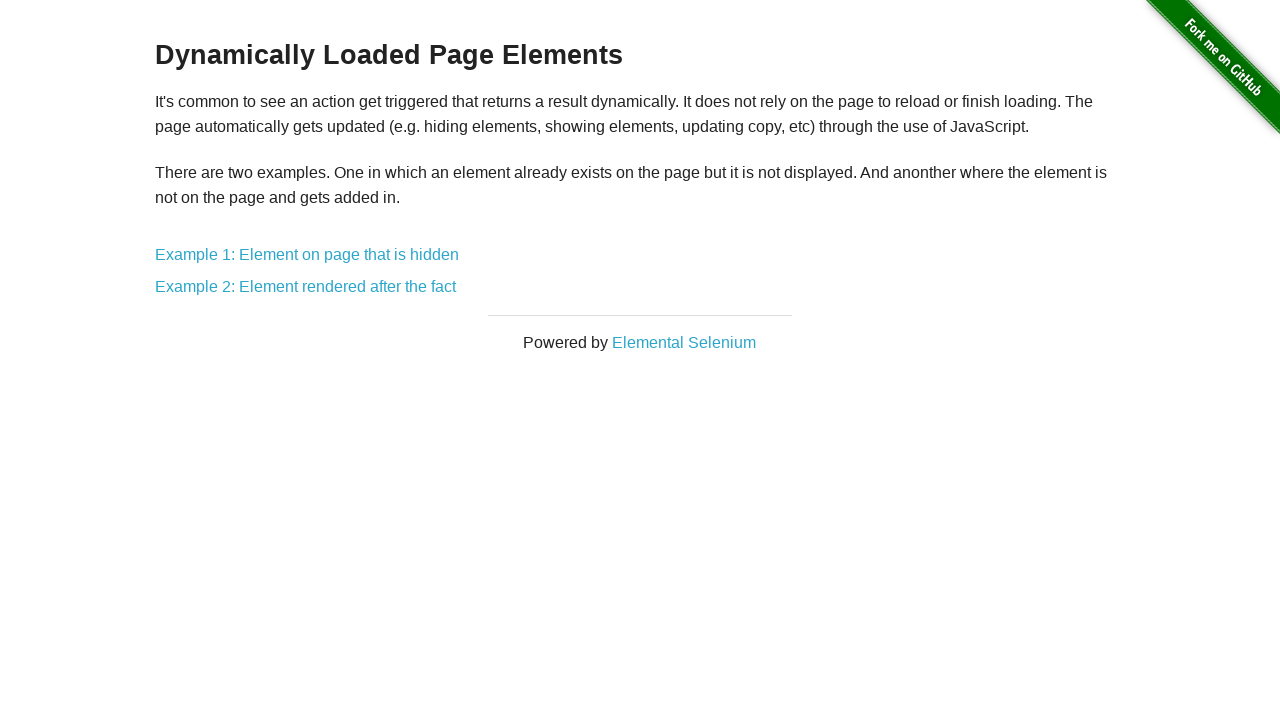